Navigates to a page with links, finds and clicks a specific link using a mathematical calculation, then fills out a form with personal information and handles an alert dialog

Starting URL: http://suninjuly.github.io/find_link_text

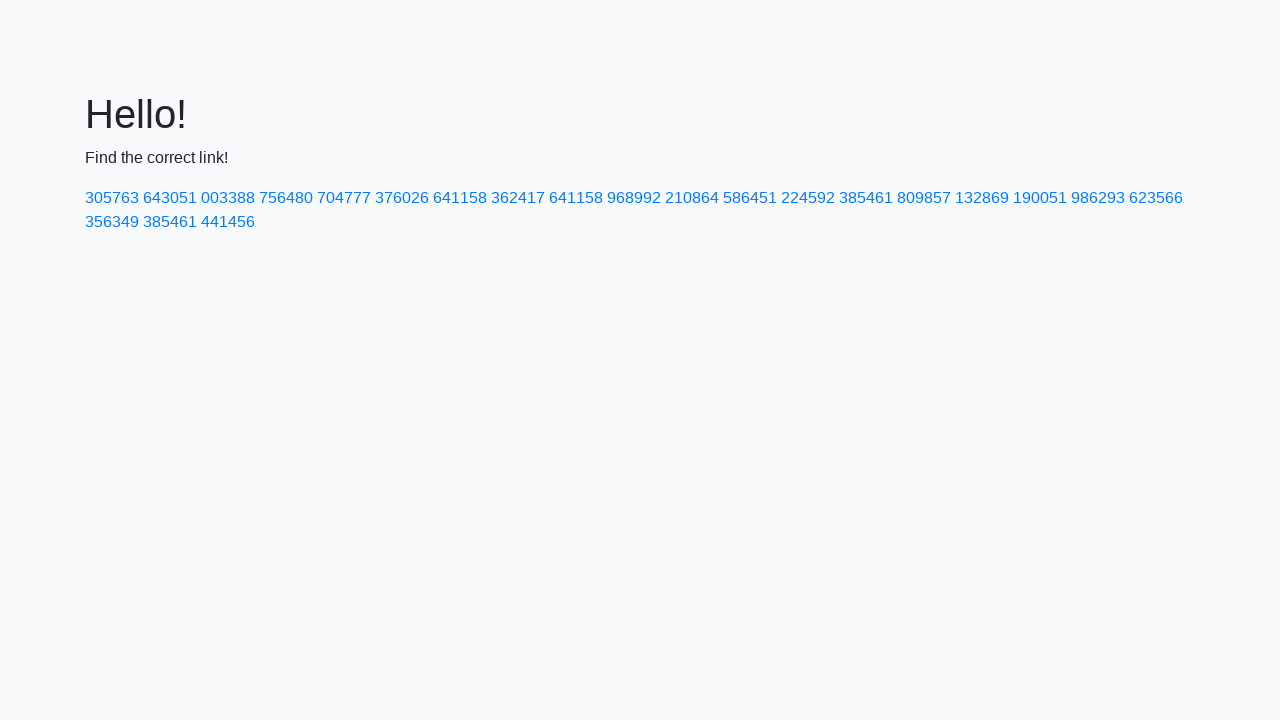

Navigated to page with links
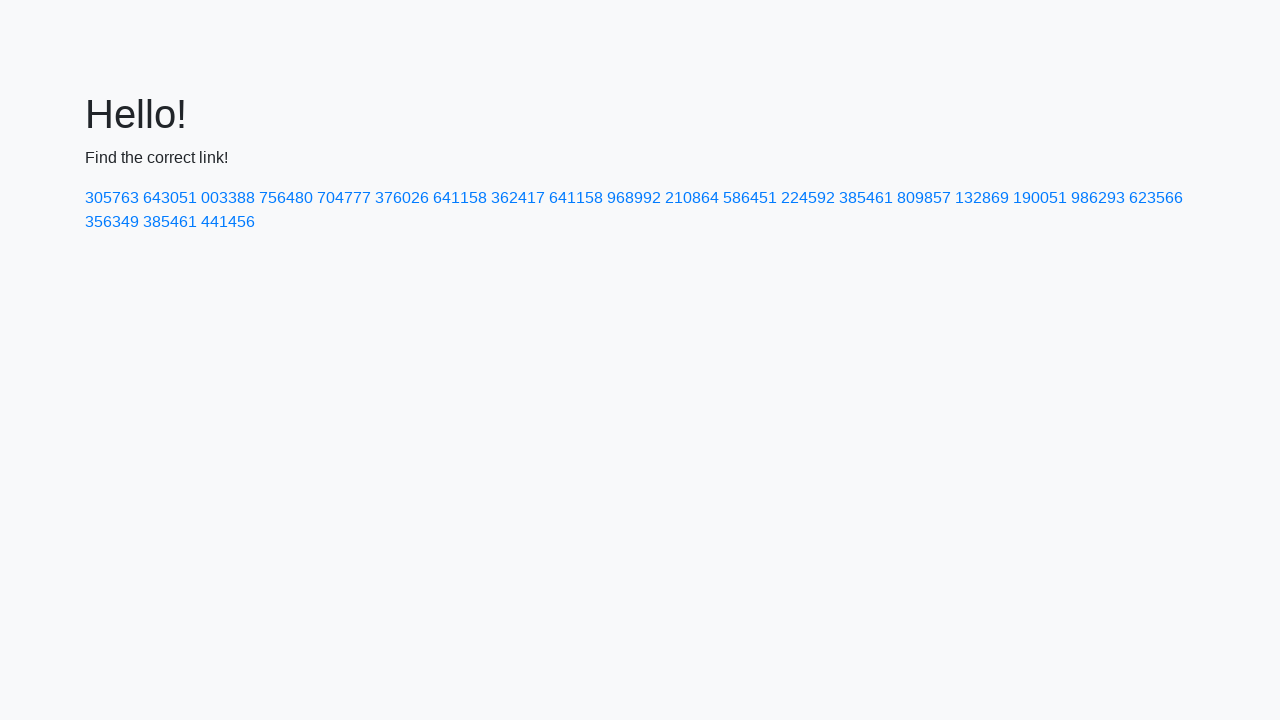

Clicked link with text matching mathematical calculation: 224592 at (808, 198) on a:has-text('224592')
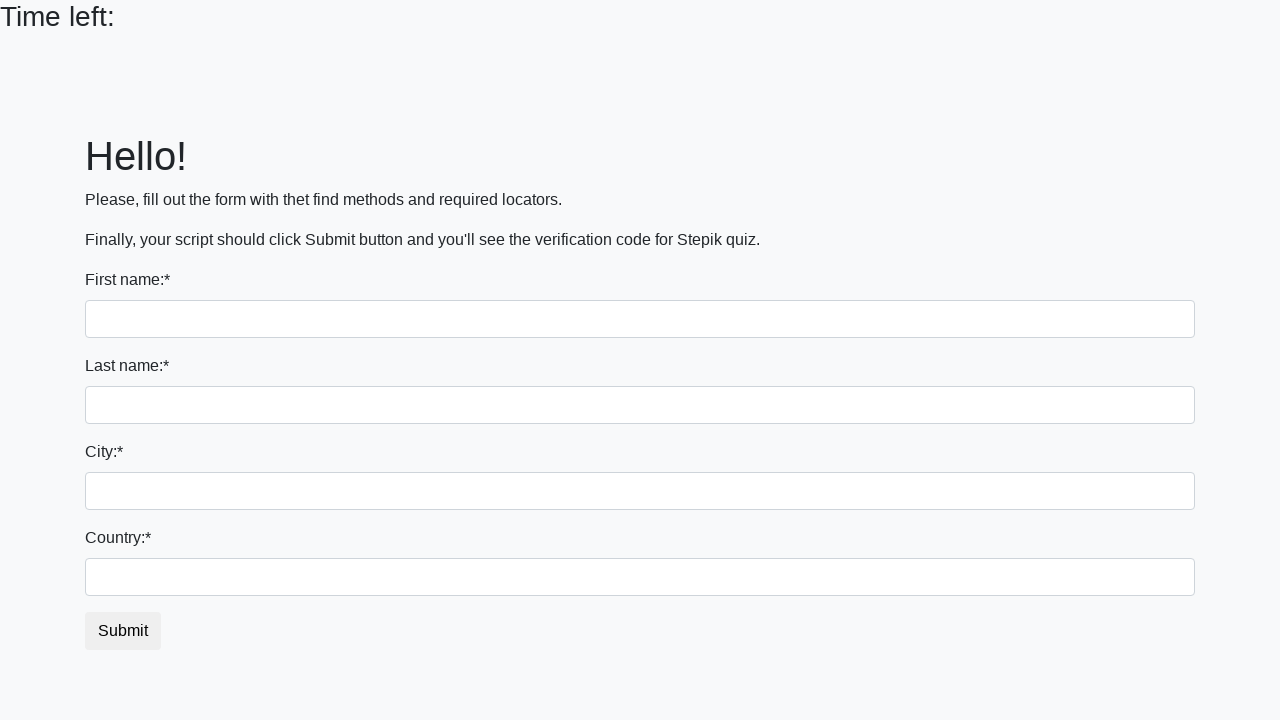

Filled first name field with 'Ivan' on input[name='first_name']
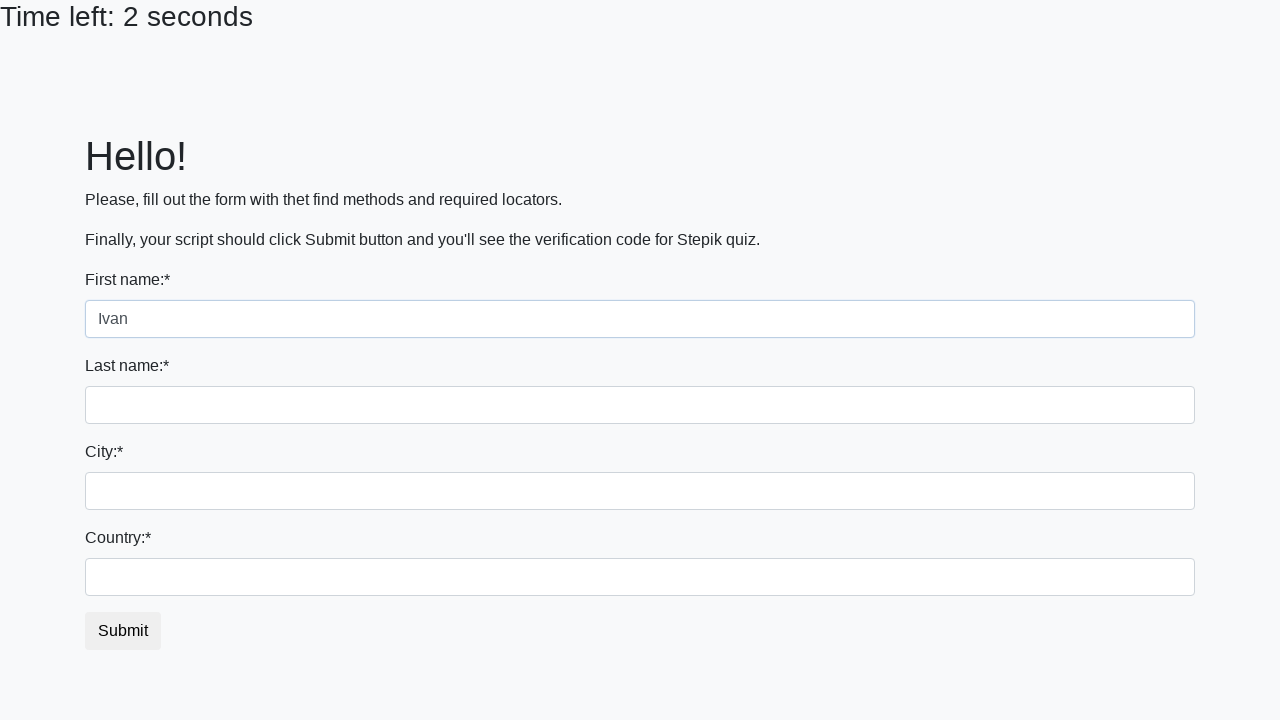

Filled last name field with 'Petrov' on input[name='last_name']
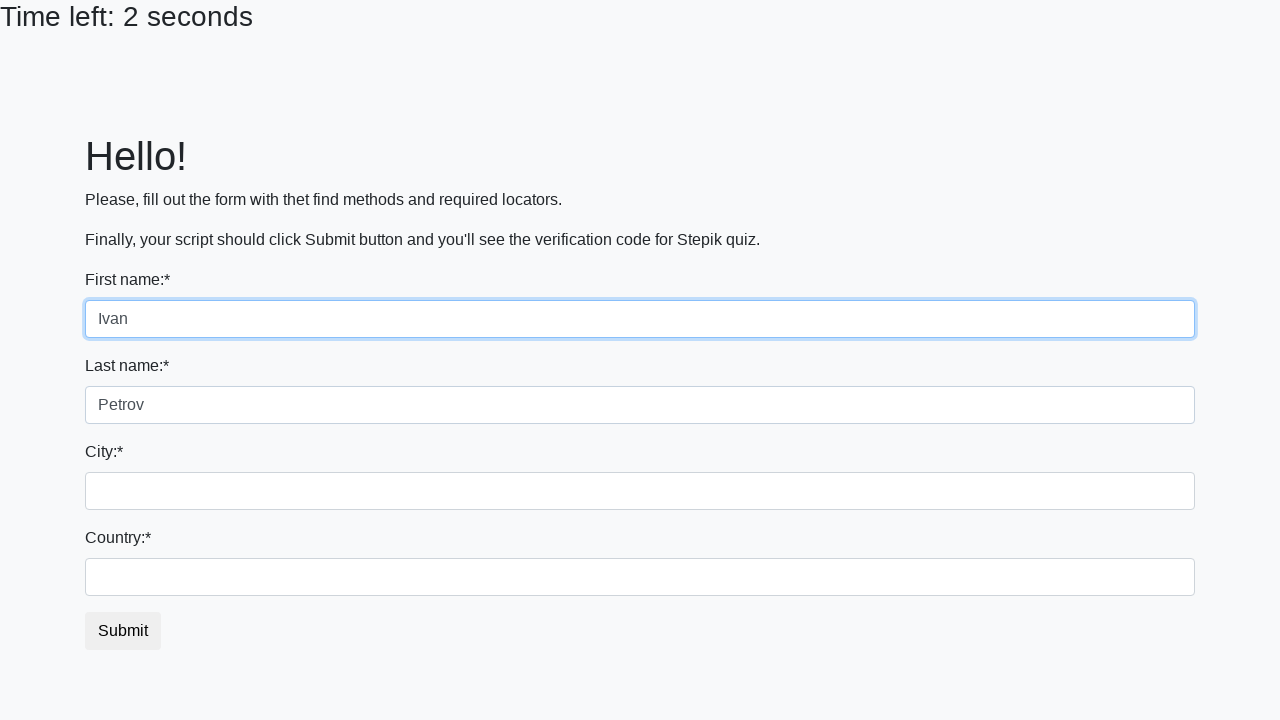

Filled city field with 'Smolensk' on input.form-control.city
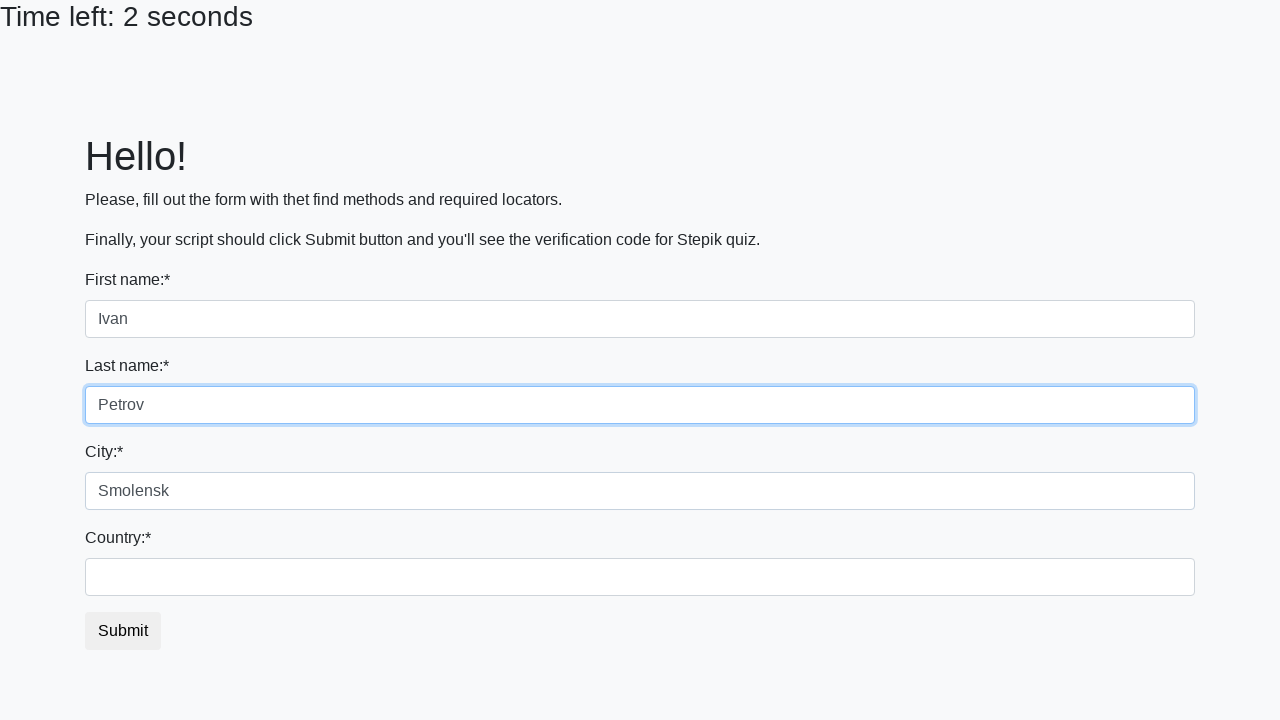

Filled country field with 'Russia' on #country
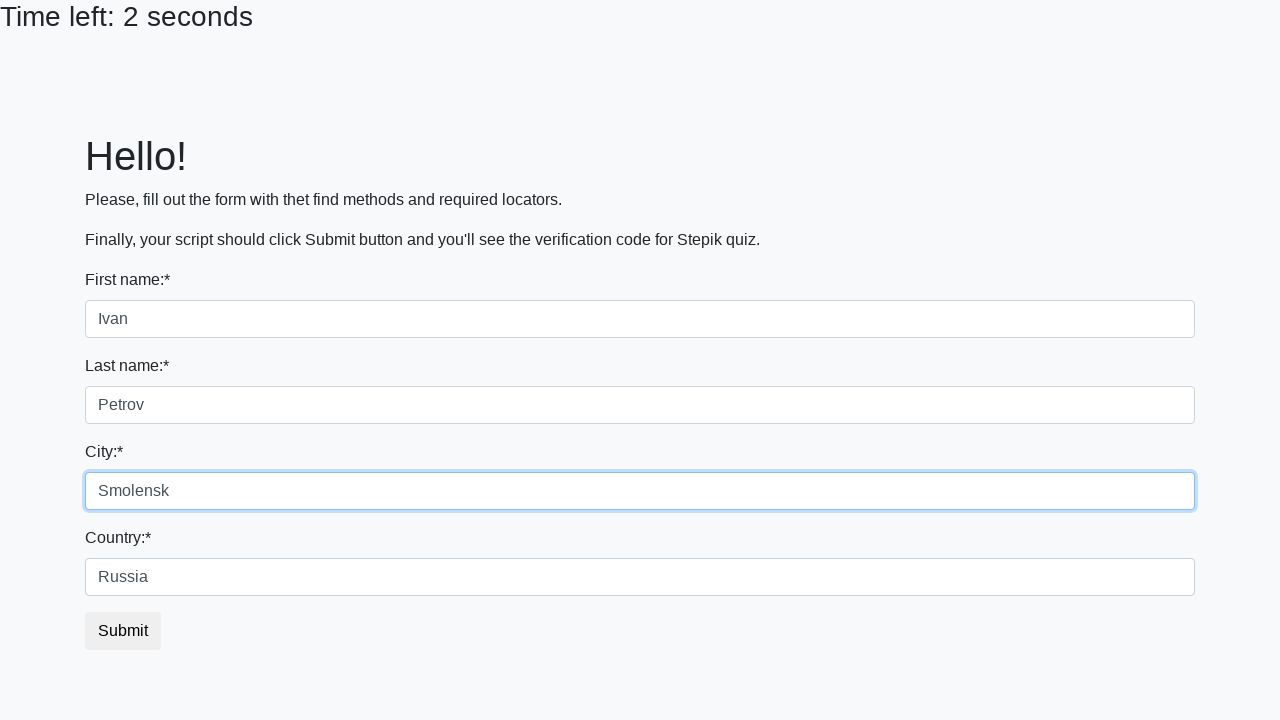

Set up alert dialog handler to accept
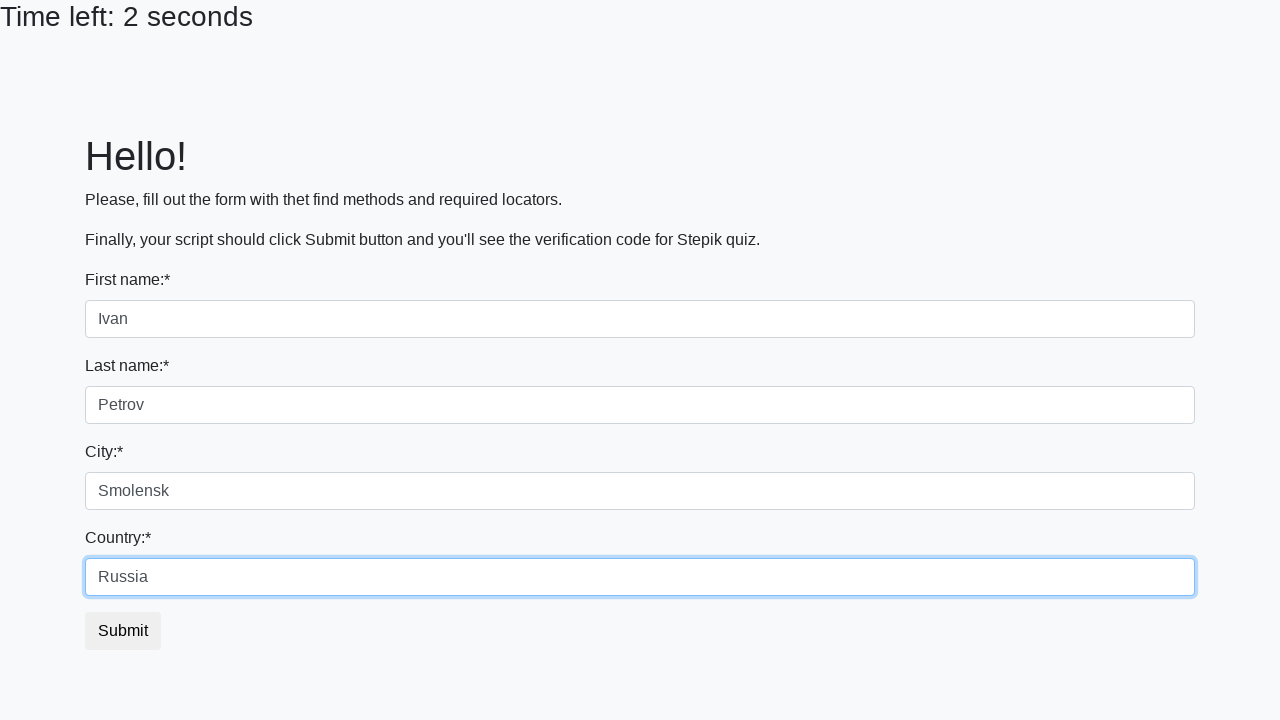

Clicked submit button to submit form at (123, 631) on button.btn
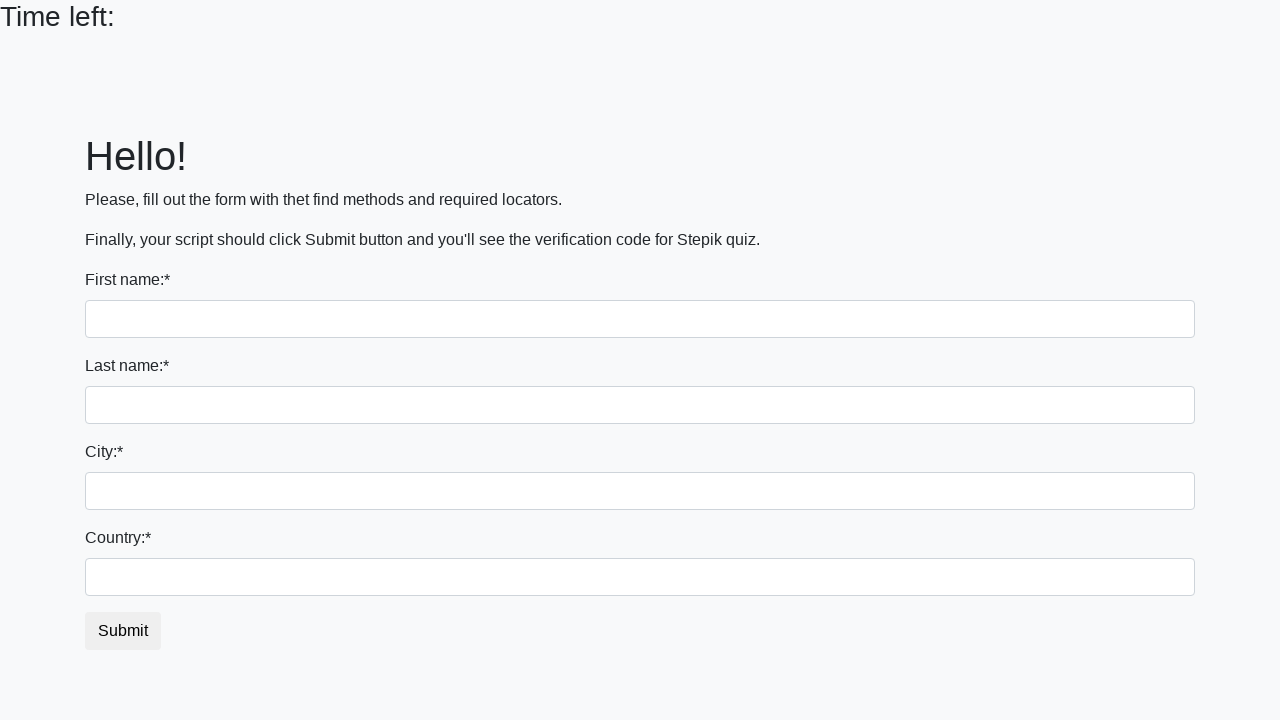

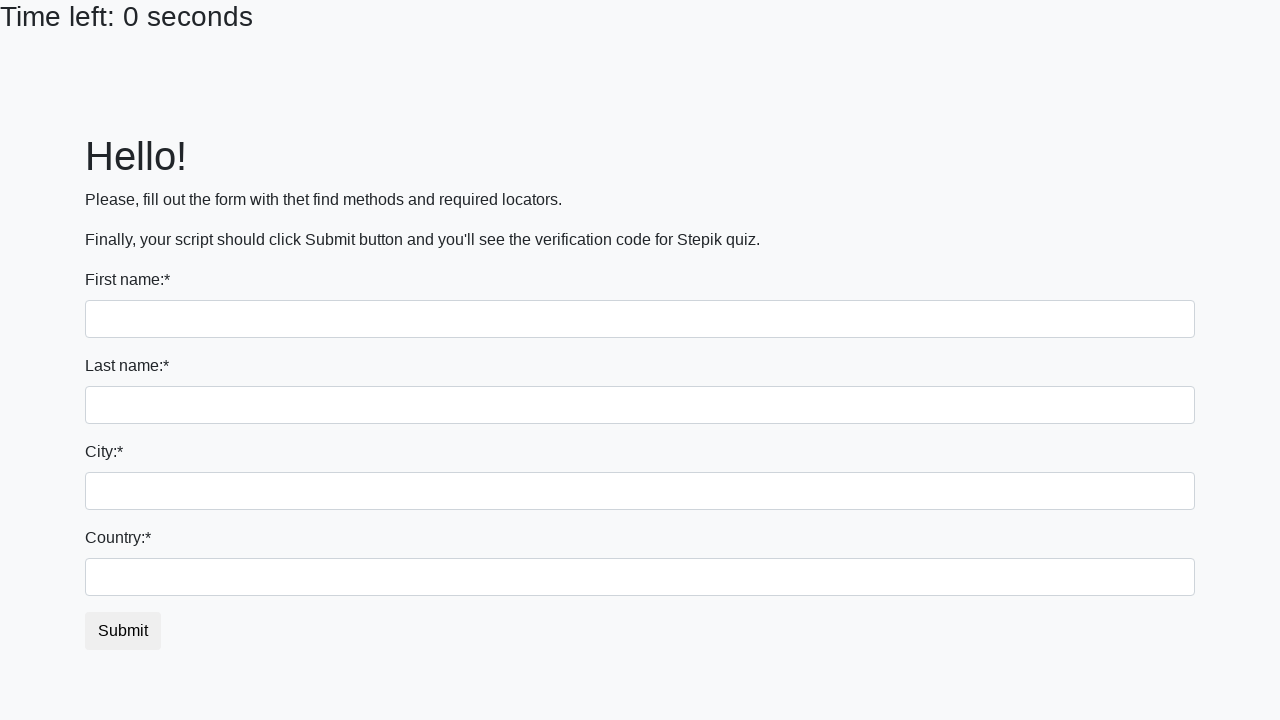